Tests table interaction functionality by navigating to a tables page, reading table data (rows, columns, specific cells), and clicking on a column header to sort the table by name.

Starting URL: https://v1.training-support.net/selenium/tables

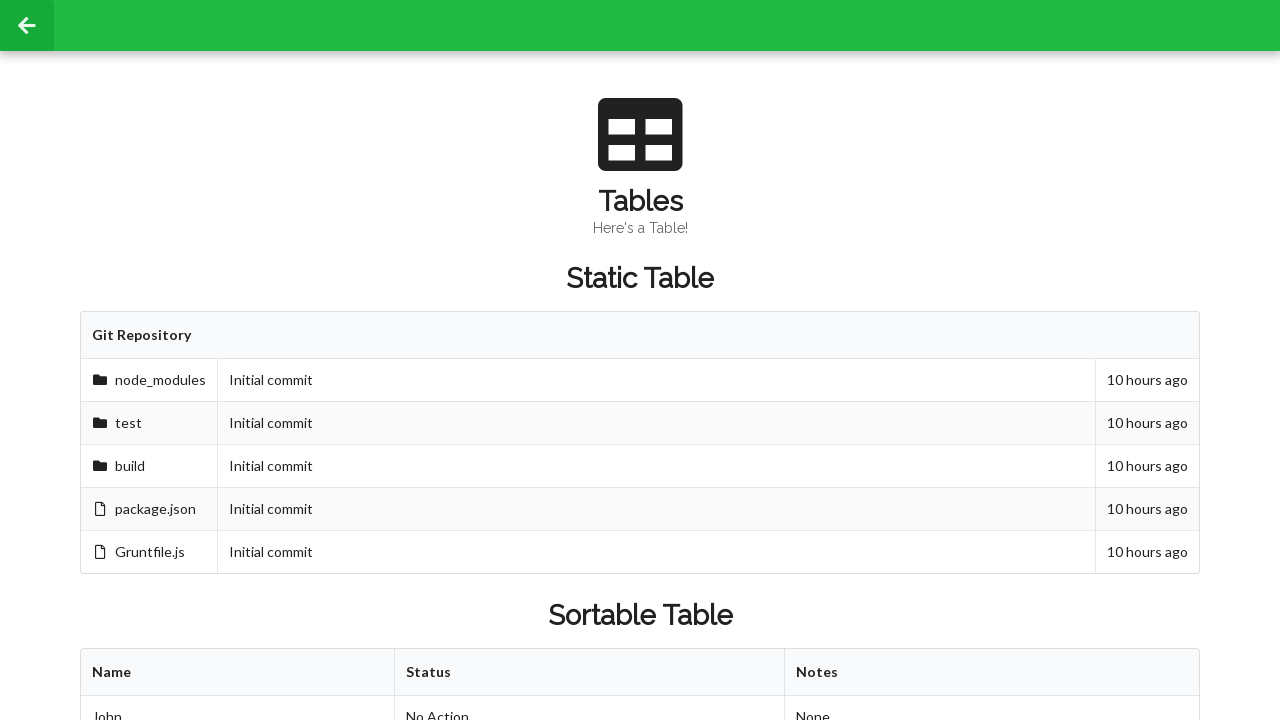

Waited for sortable table to be present
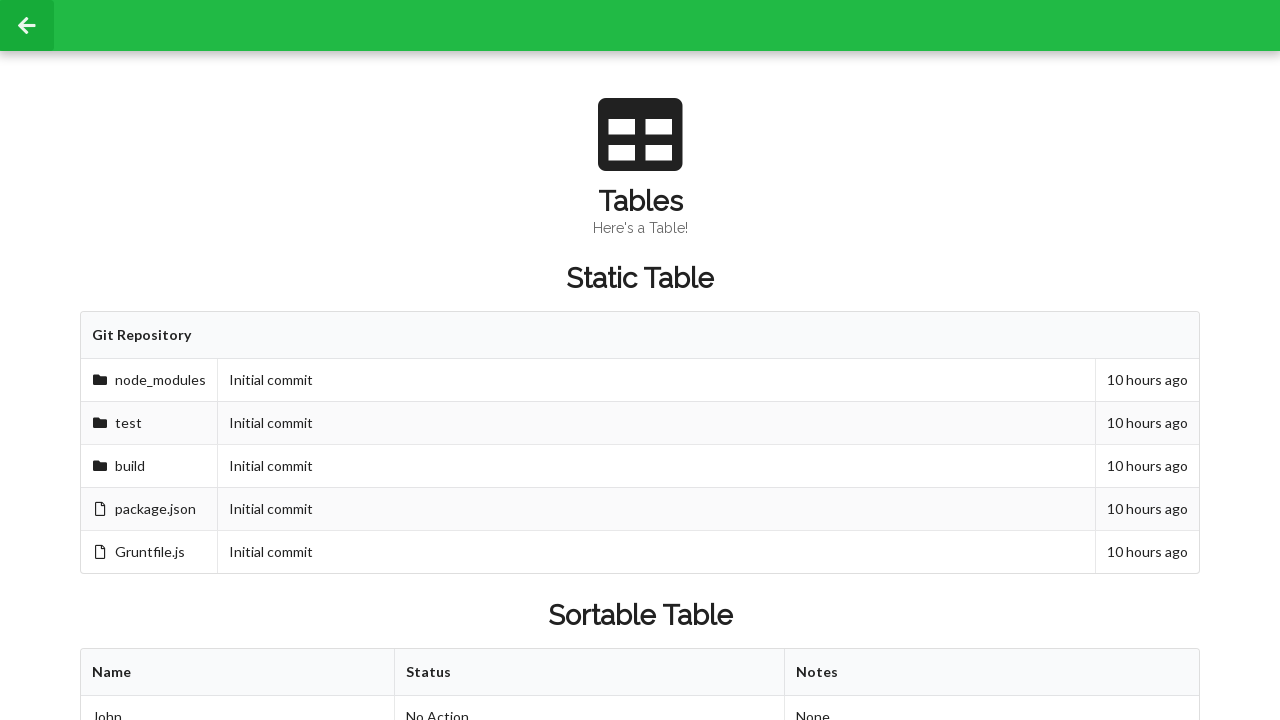

Located table body element
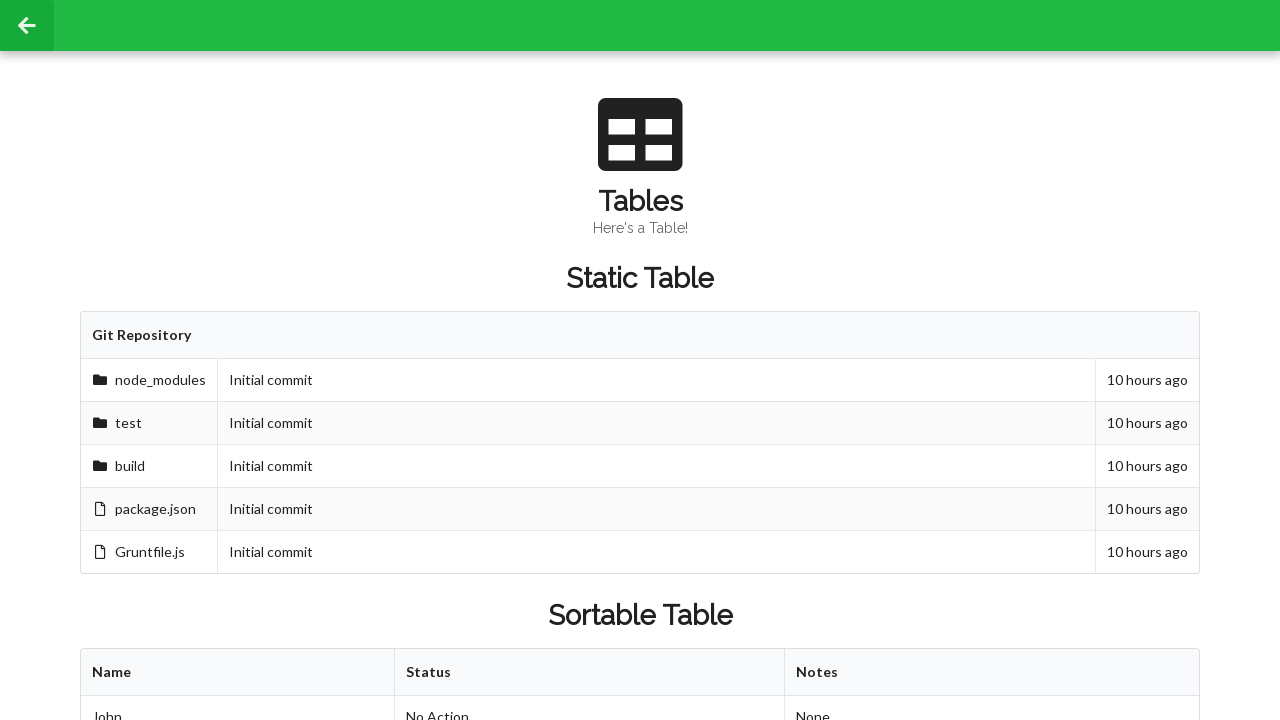

Located all rows in table body
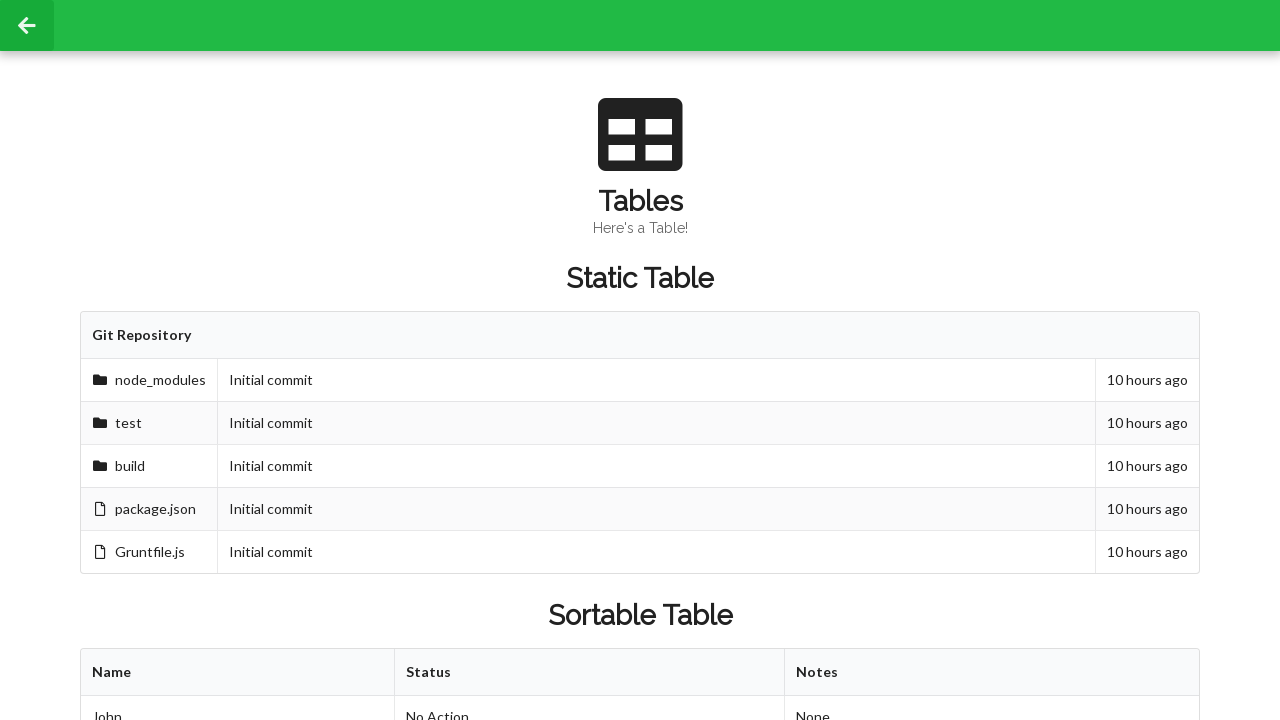

Clicked first column header to sort table by name at (238, 673) on #sortableTable thead tr th:first-child
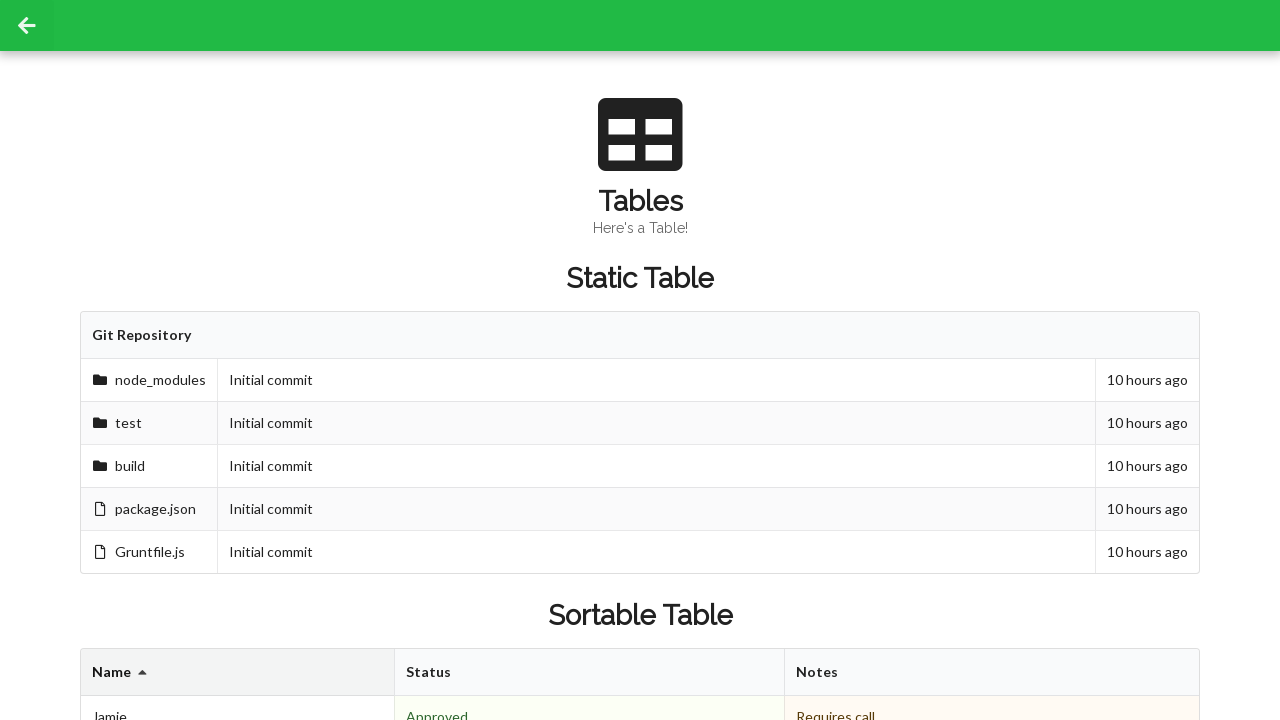

Verified table rows are present after sorting
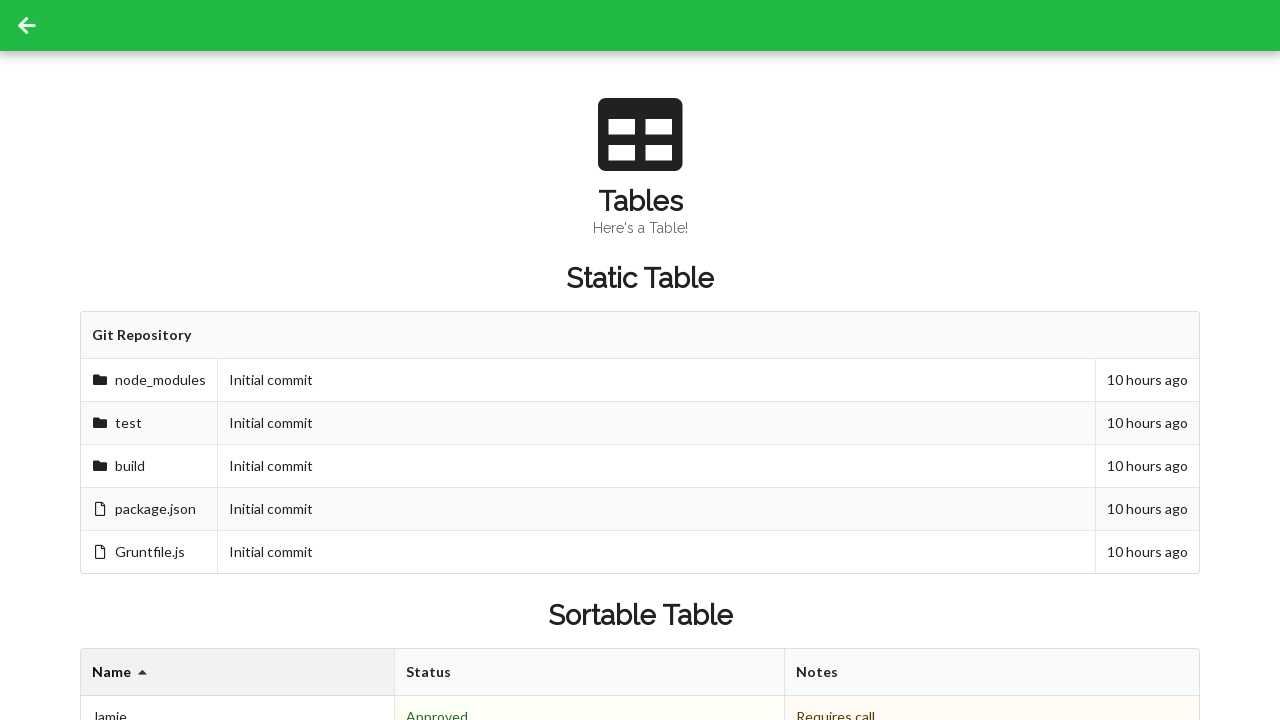

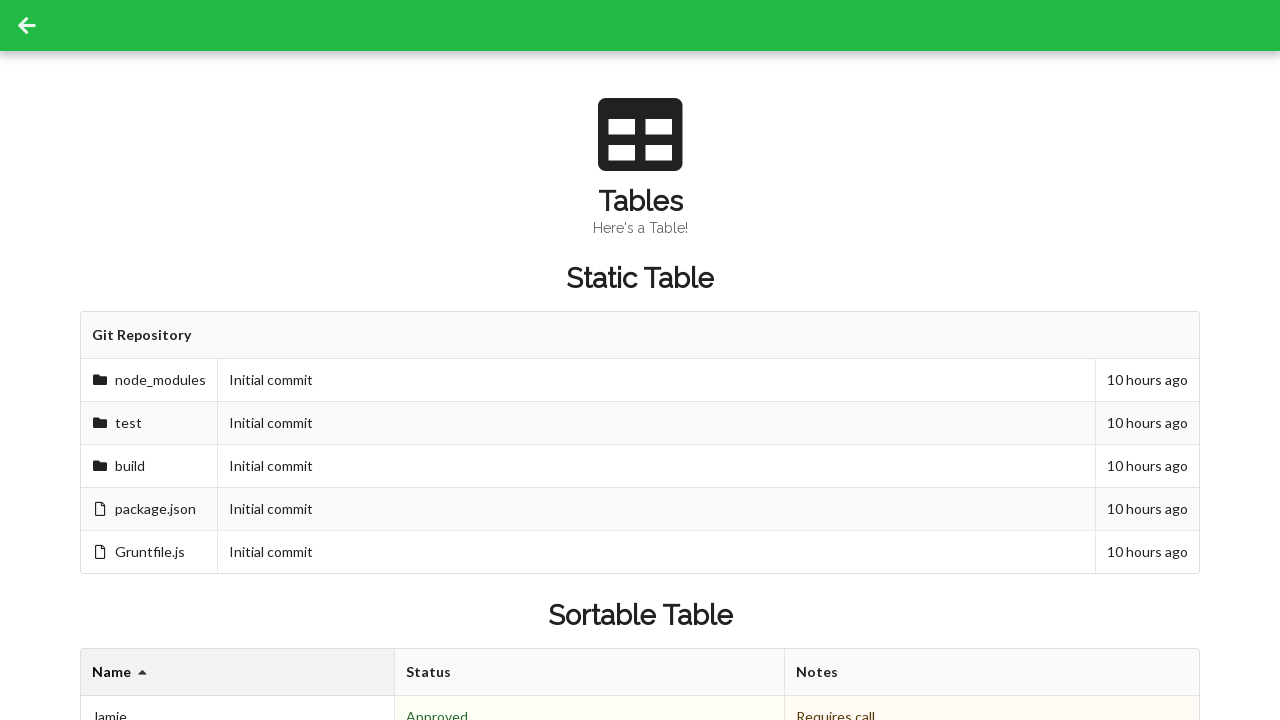